Navigates to the Rahul Shetty Academy website and retrieves the page title and URL

Starting URL: https://rahulshettyacademy.com/

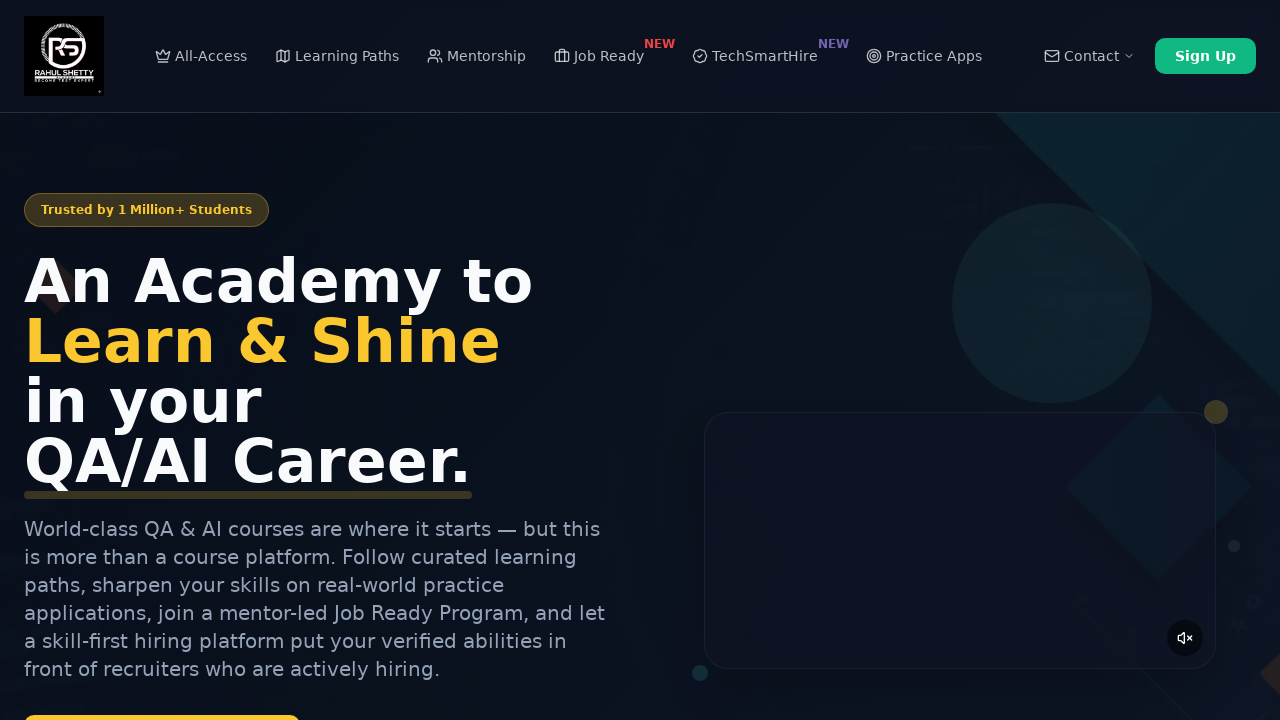

Retrieved page title from Rahul Shetty Academy website
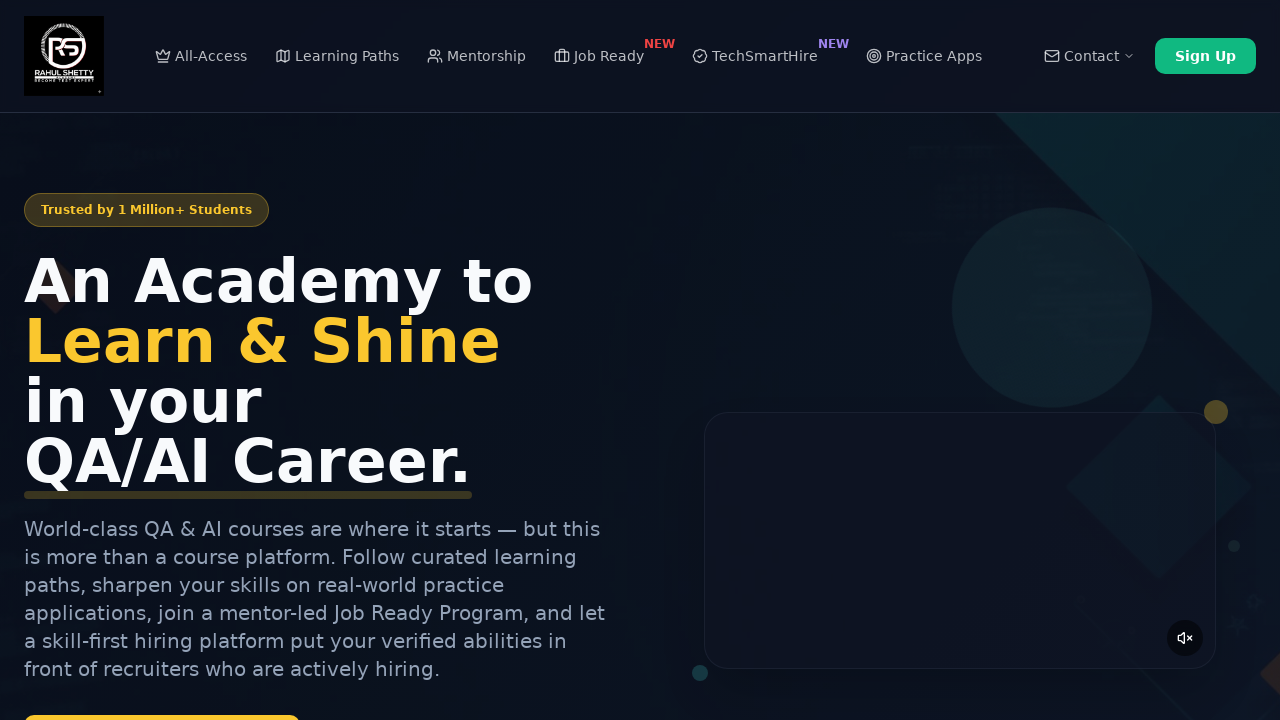

Retrieved current URL from Rahul Shetty Academy website
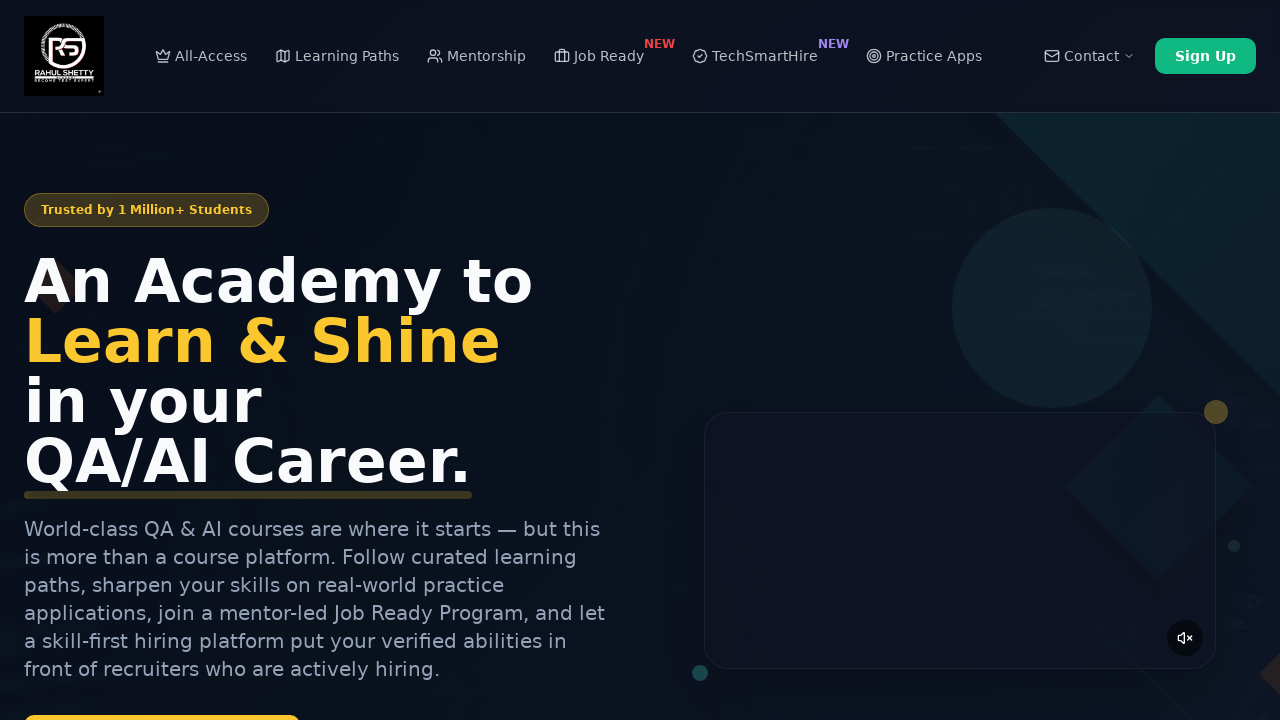

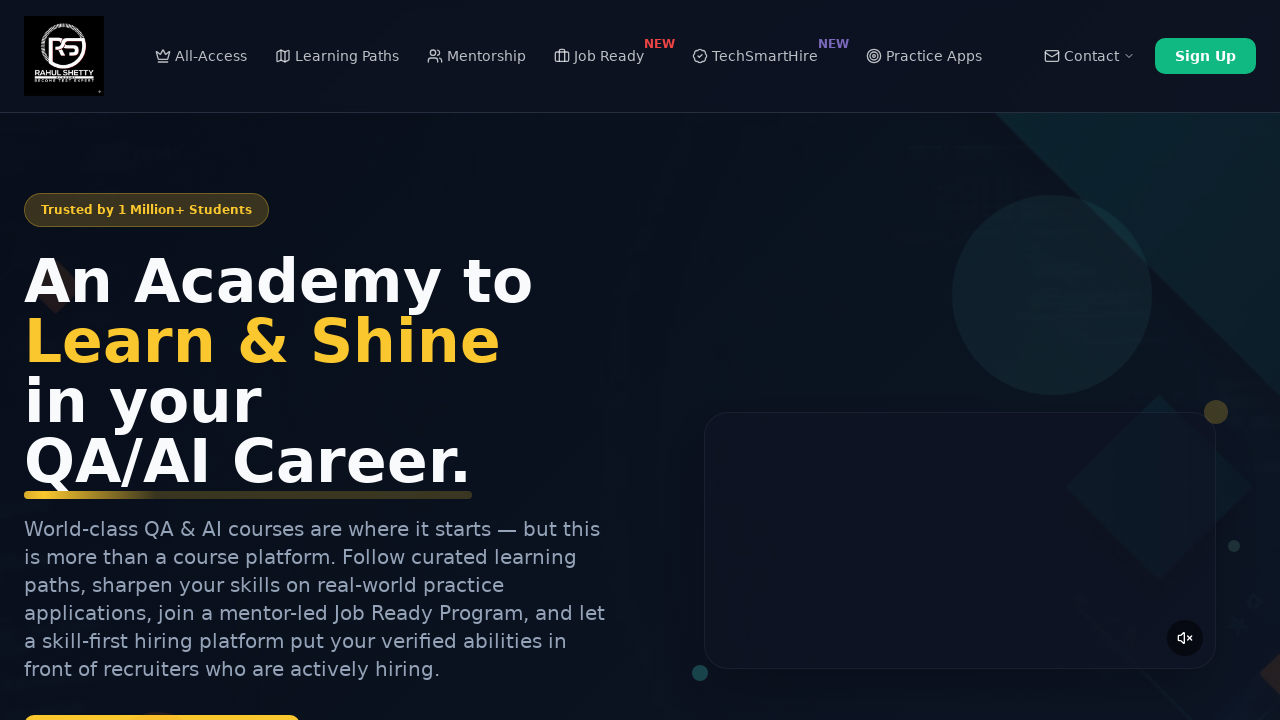